Navigates to Google Trends visualization page and enters fullscreen mode, then navigates to different country trend views

Starting URL: http://hawttrends.appspot.com/?r=2&c=2

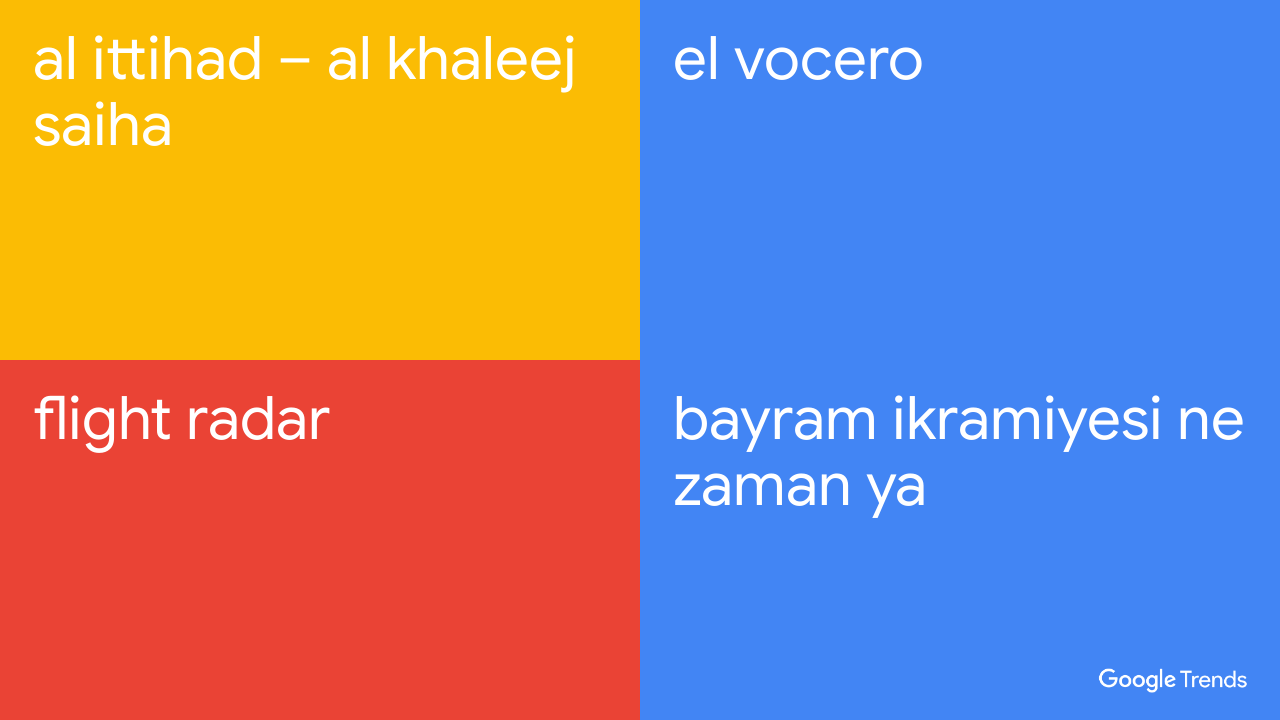

Pressed F11 to enter fullscreen mode
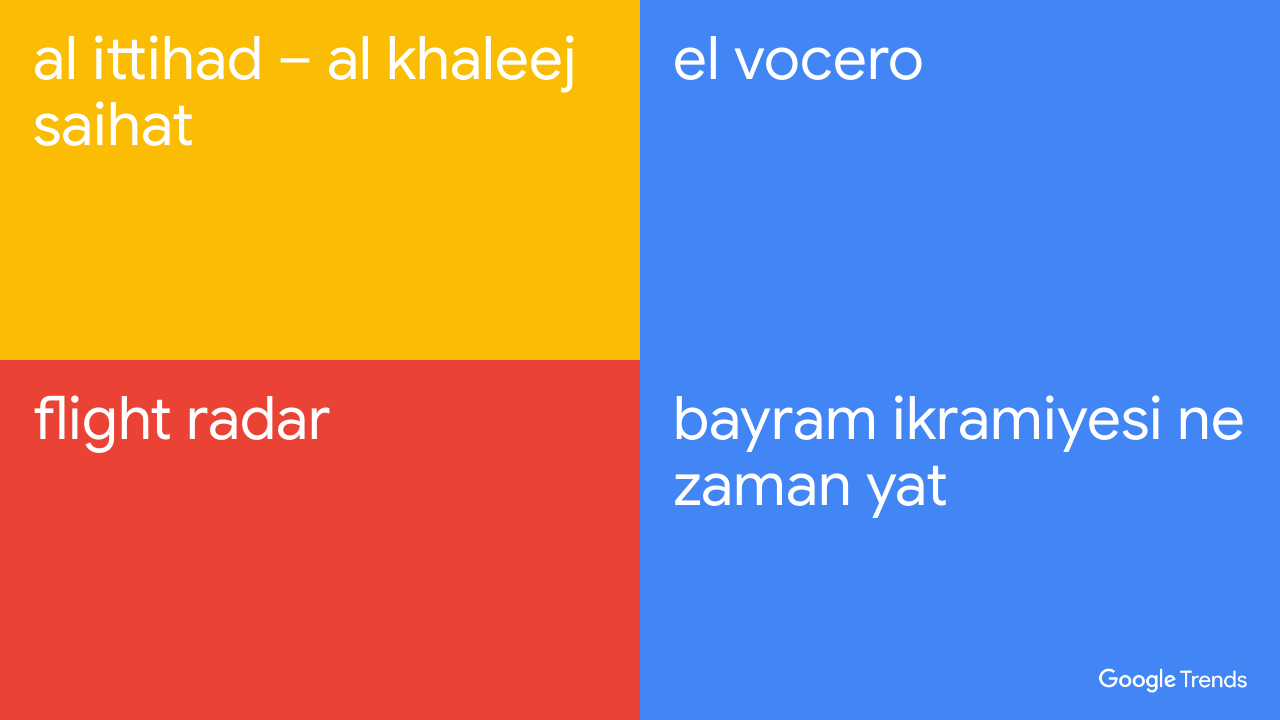

Page loaded (networkidle state reached)
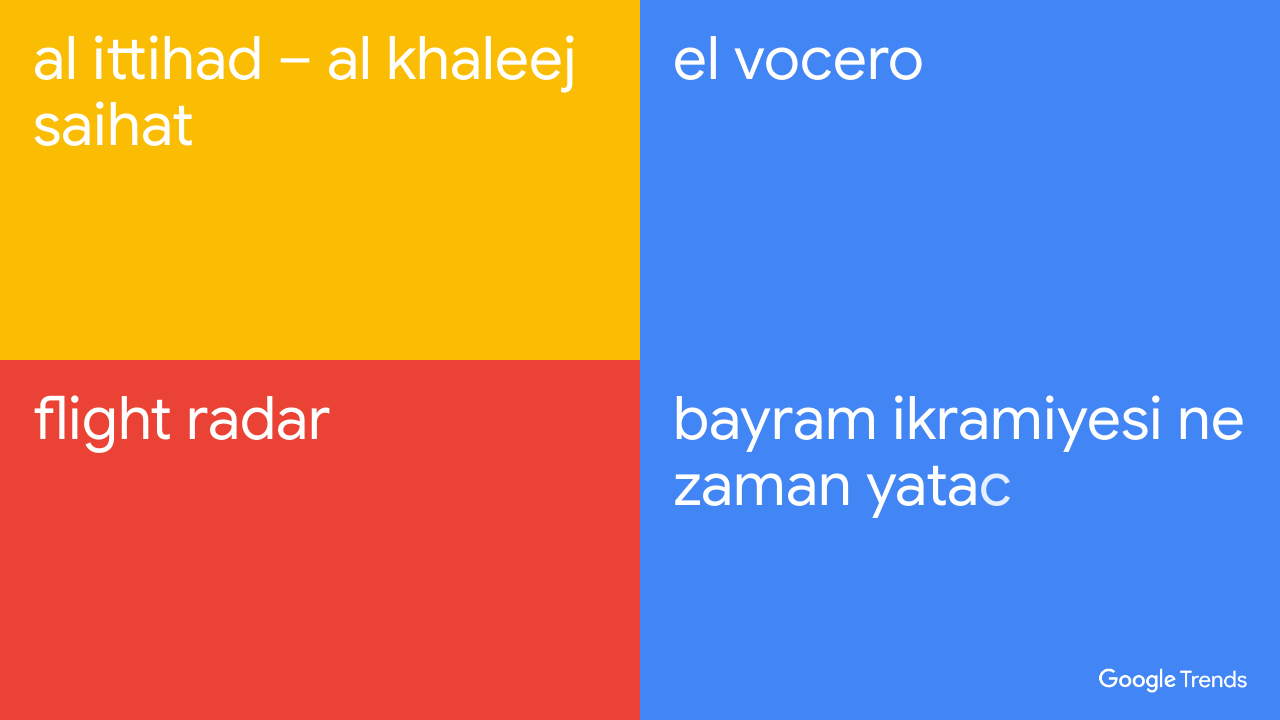

Navigated to different country trend view with parameter p=30
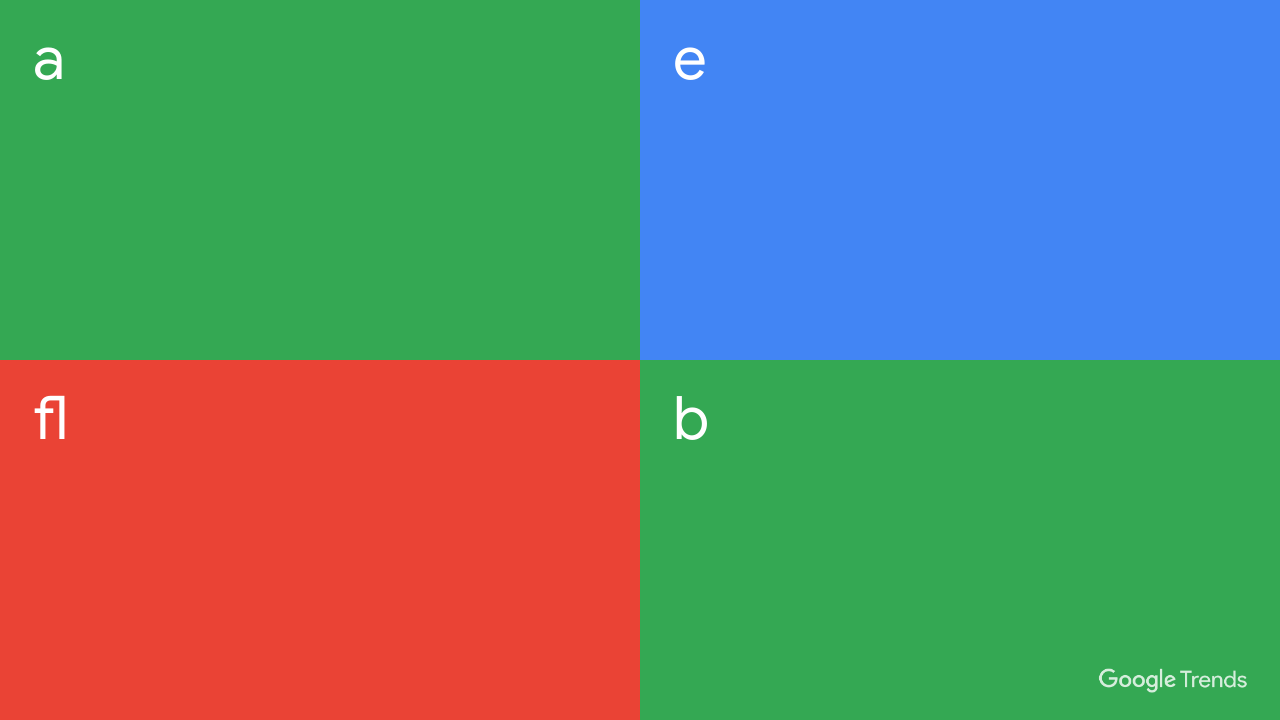

Trends page loaded (networkidle state reached)
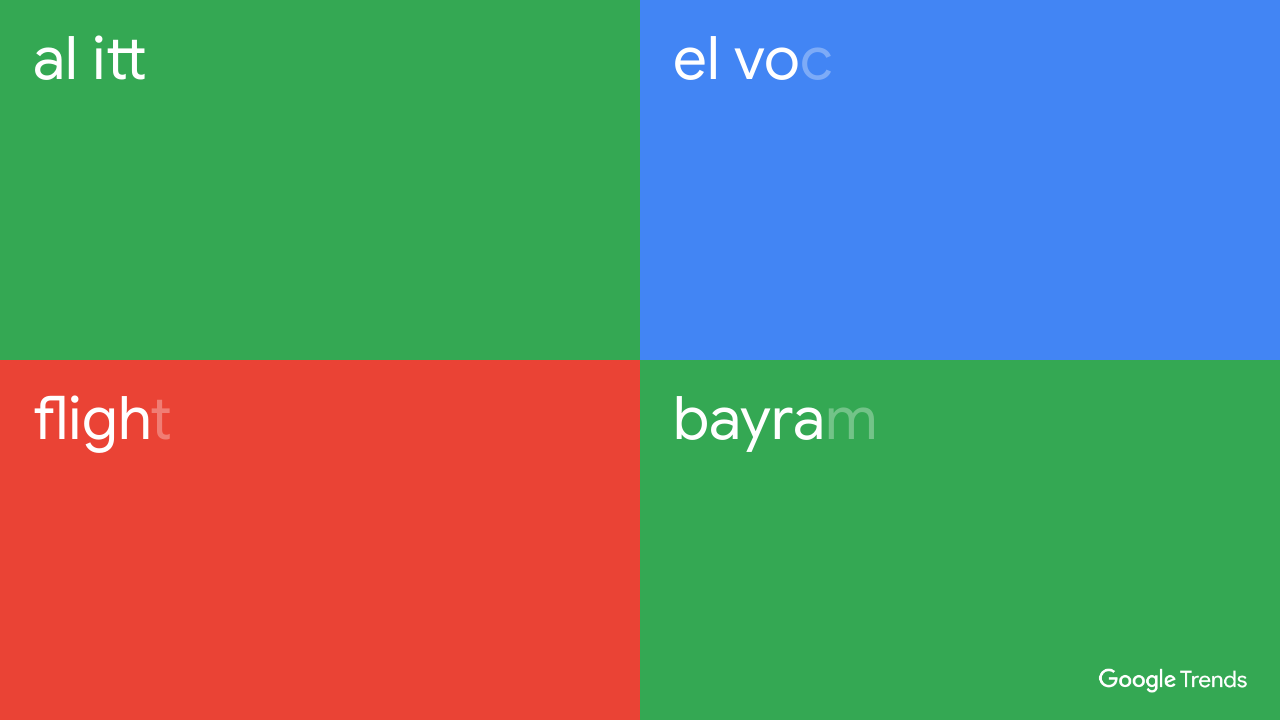

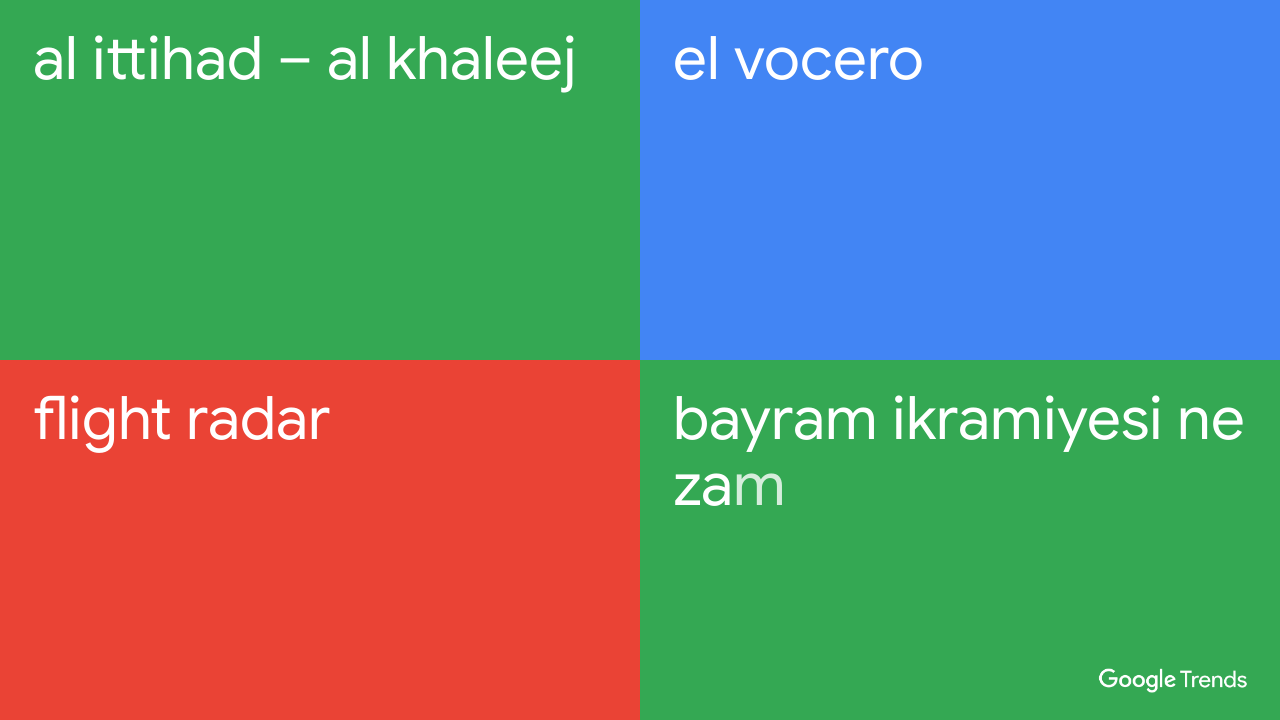